Tests a QA practice website by filling a simple input form, submitting it, verifying the result text, then clicking a header button and navigating to the Contact page via a link.

Starting URL: https://www.qa-practice.com/elements/input/simple

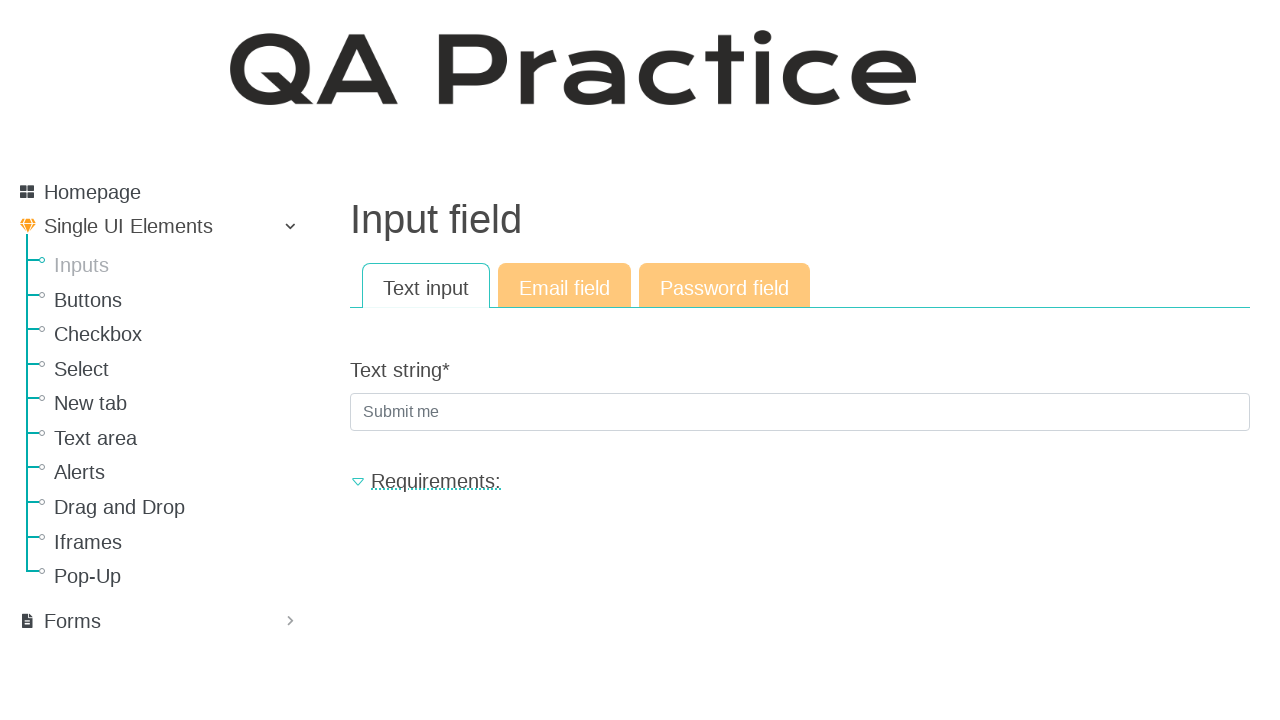

Filled text input field with 'qa' on #id_text_string
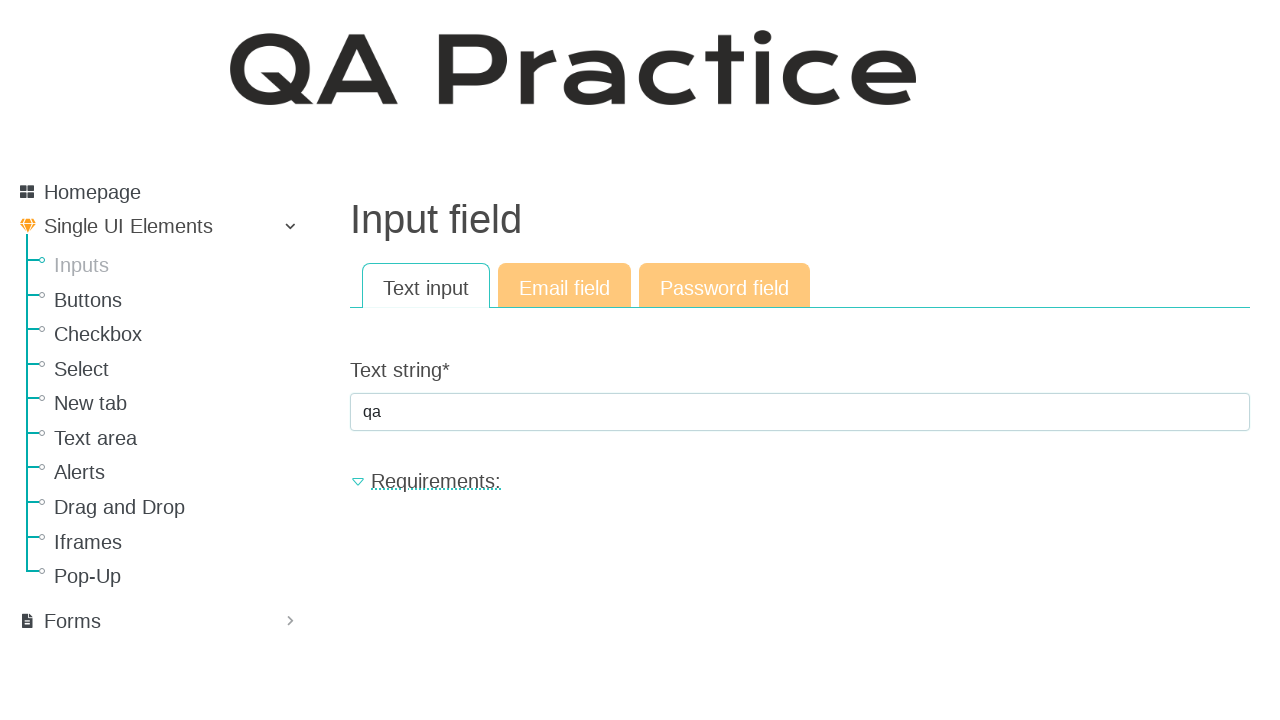

Pressed Enter to submit the form on #id_text_string
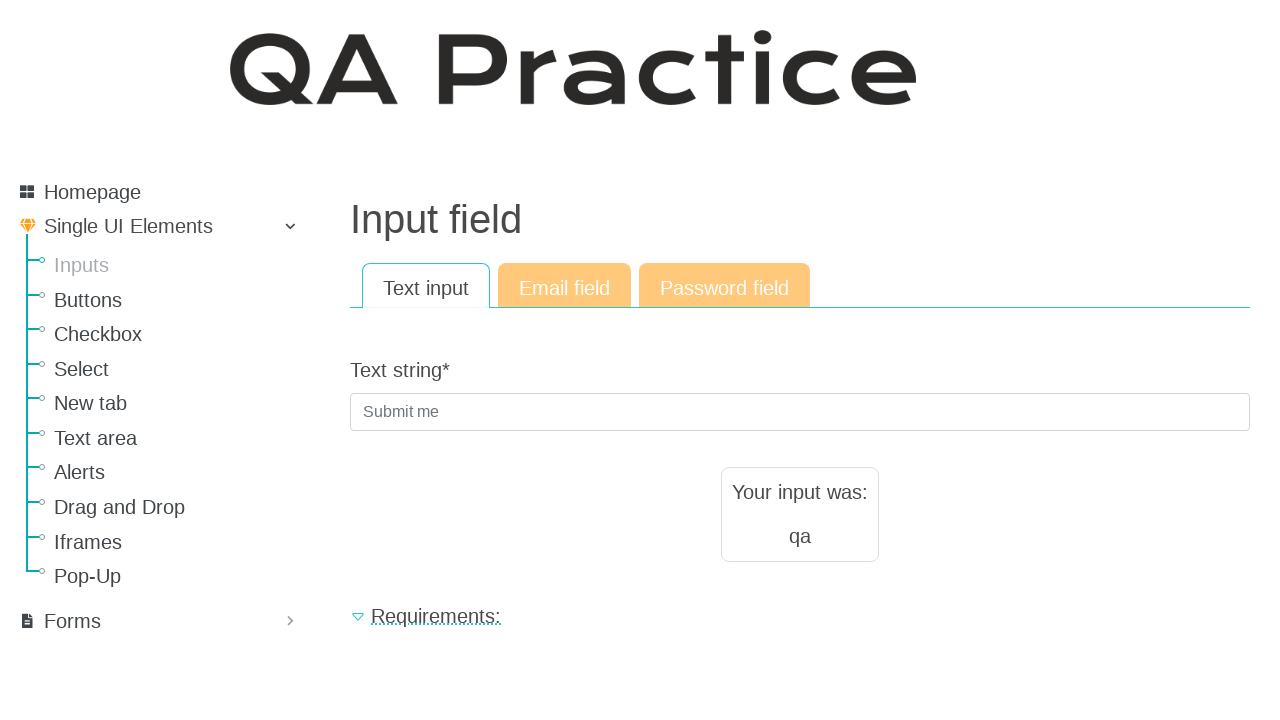

Result text element appeared
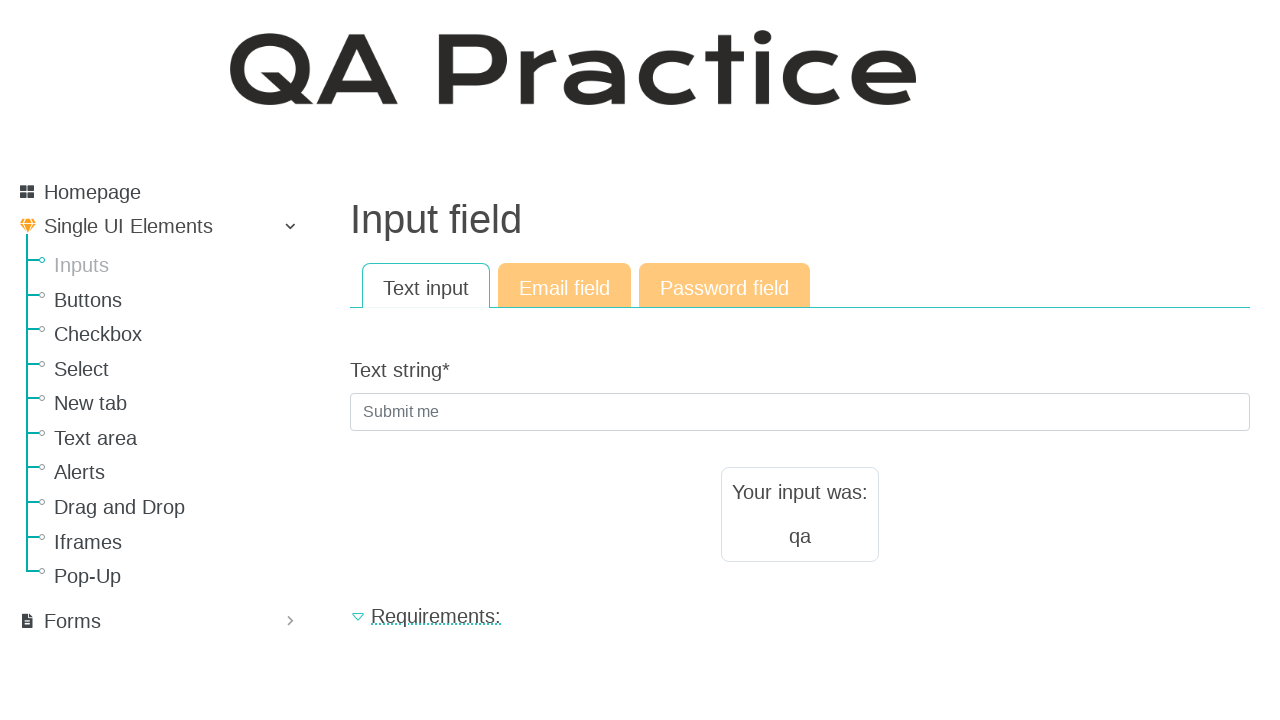

Verified result text equals 'qa'
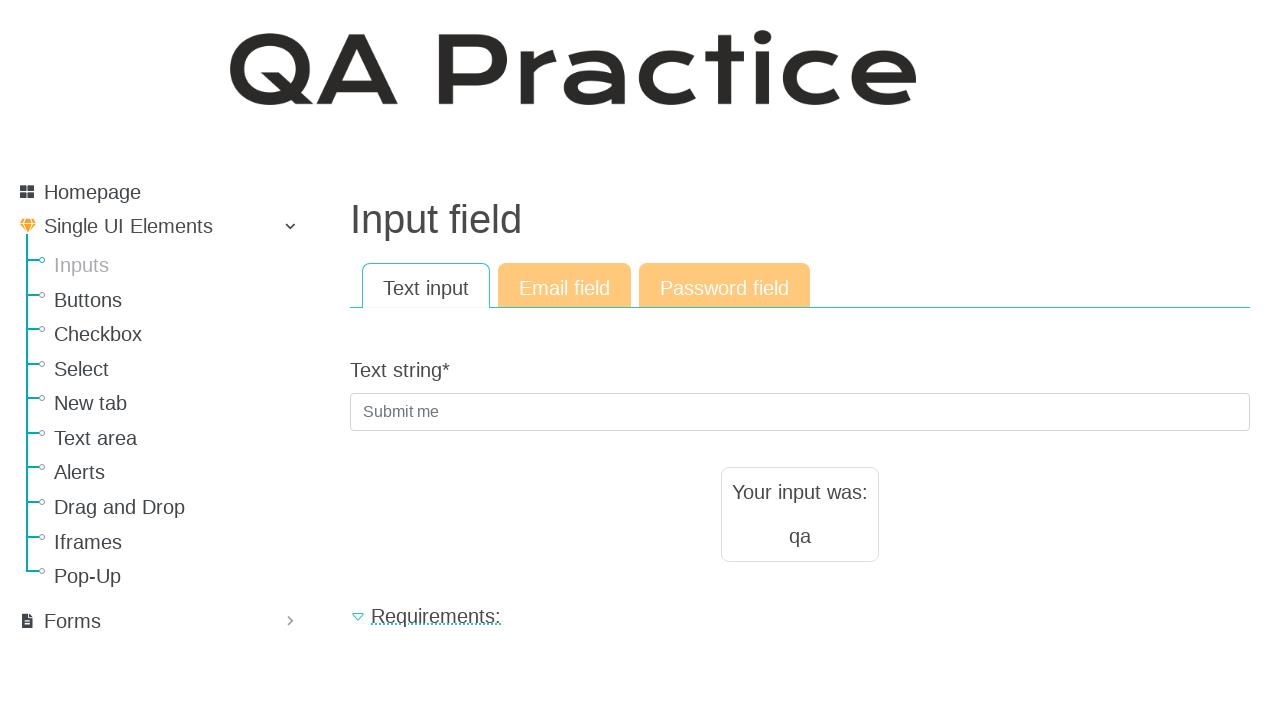

Clicked the header button at (800, 616) on #req_header
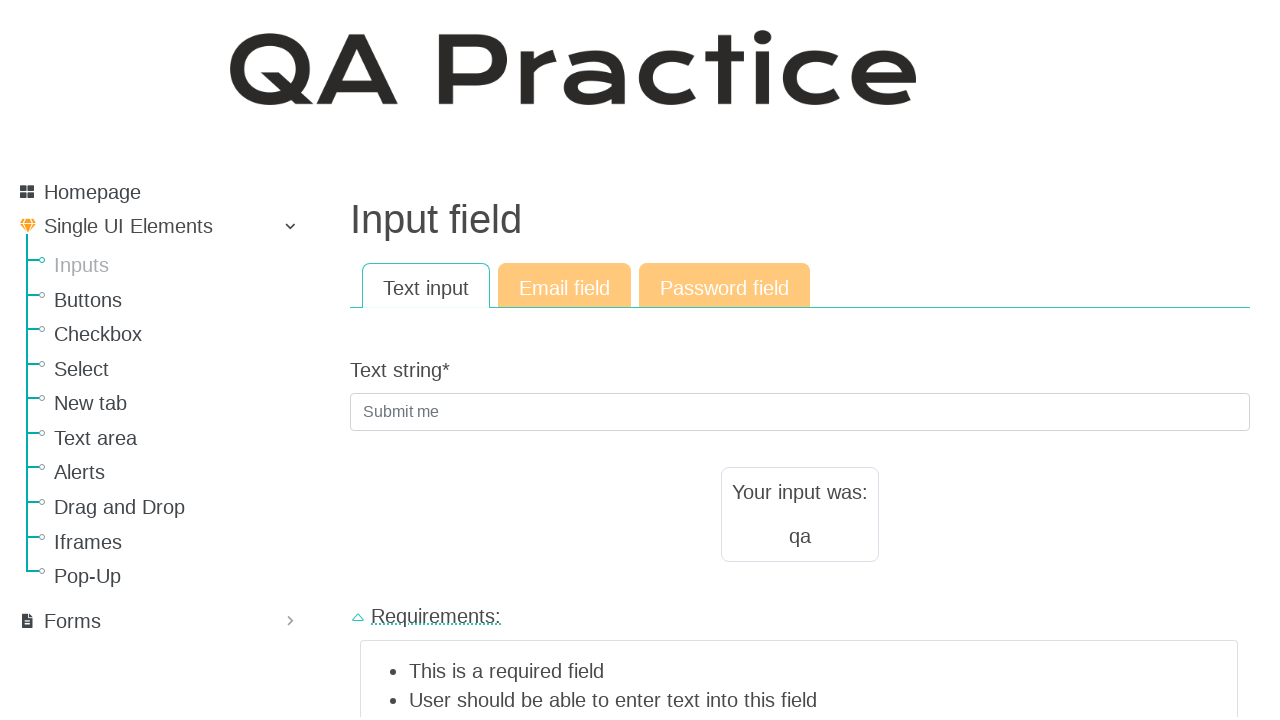

Page reached networkidle state
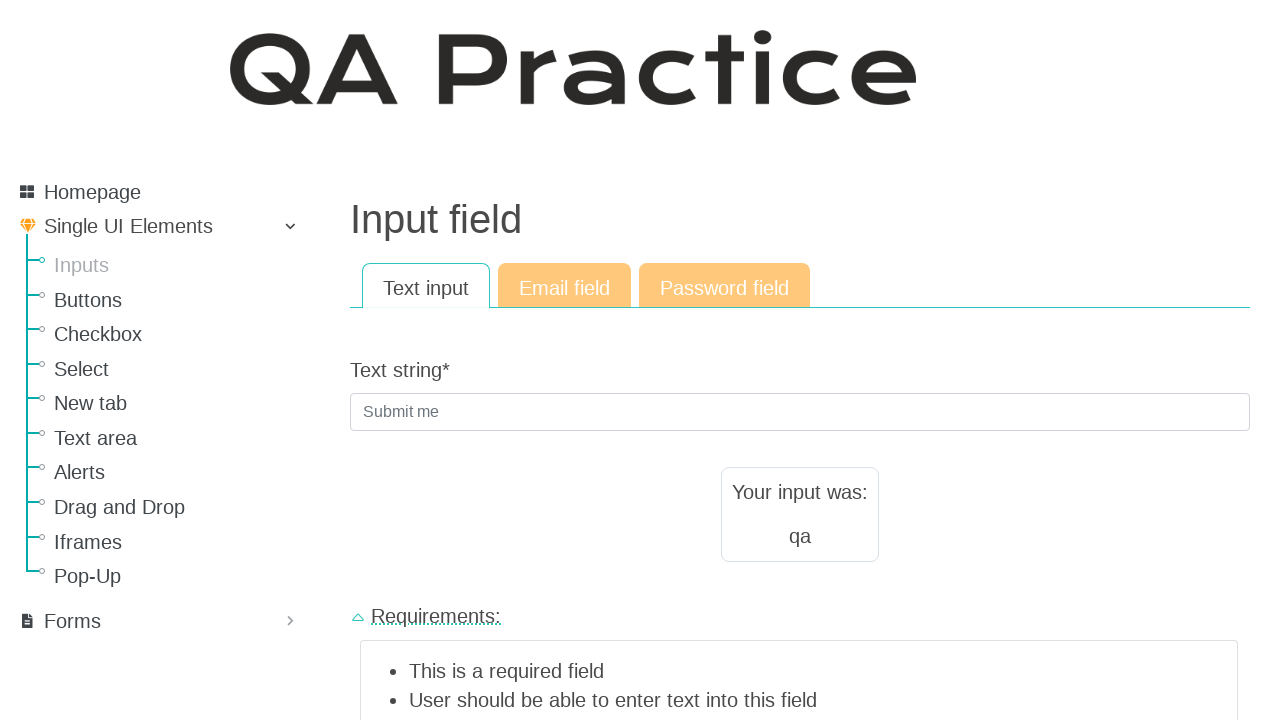

Clicked Contact link to navigate to Contact page at (68, 625) on a:has-text('Contact')
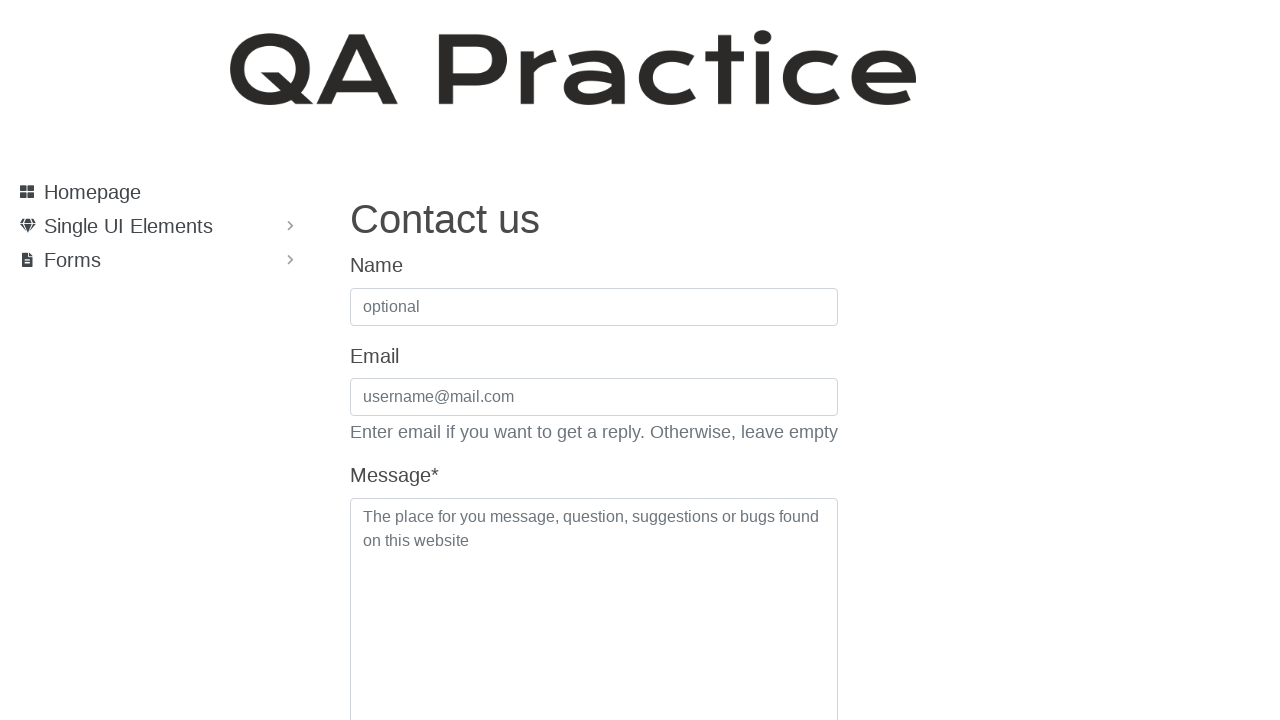

Contact page navigation completed
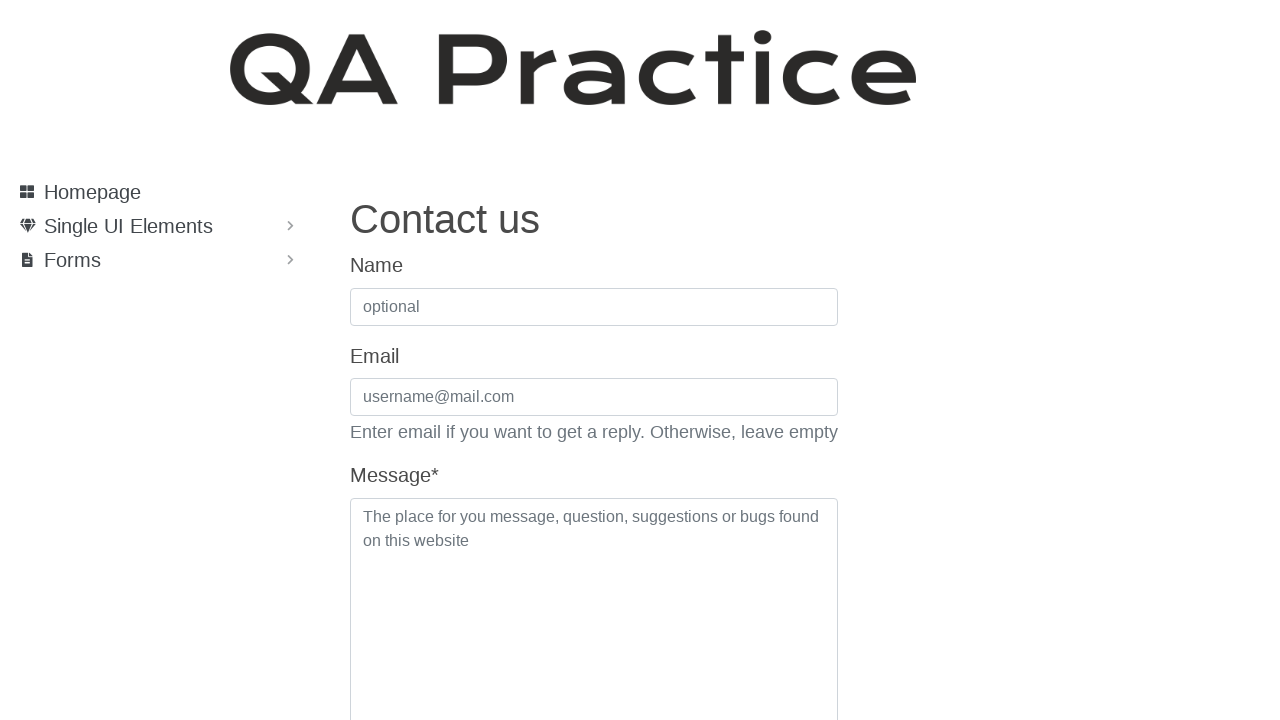

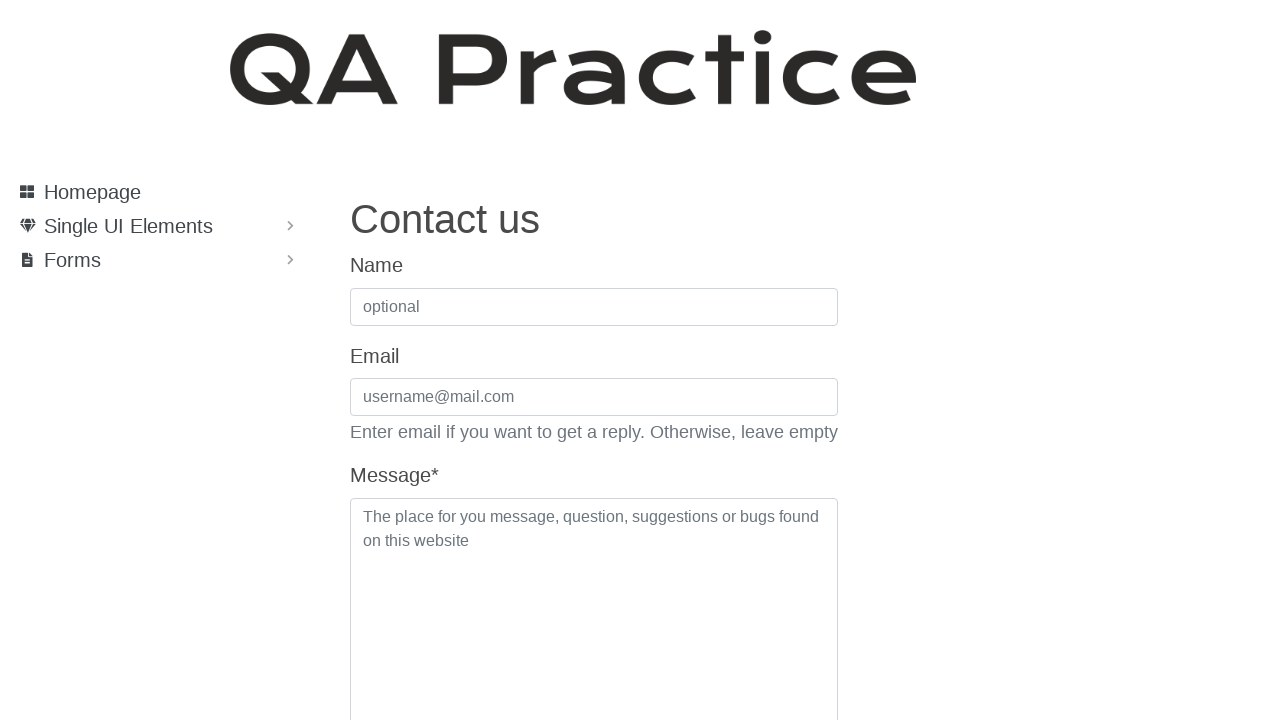